Tests radio button functionality by clicking a radio button and verifying it becomes checked

Starting URL: http://jqueryui.com/checkboxradio/

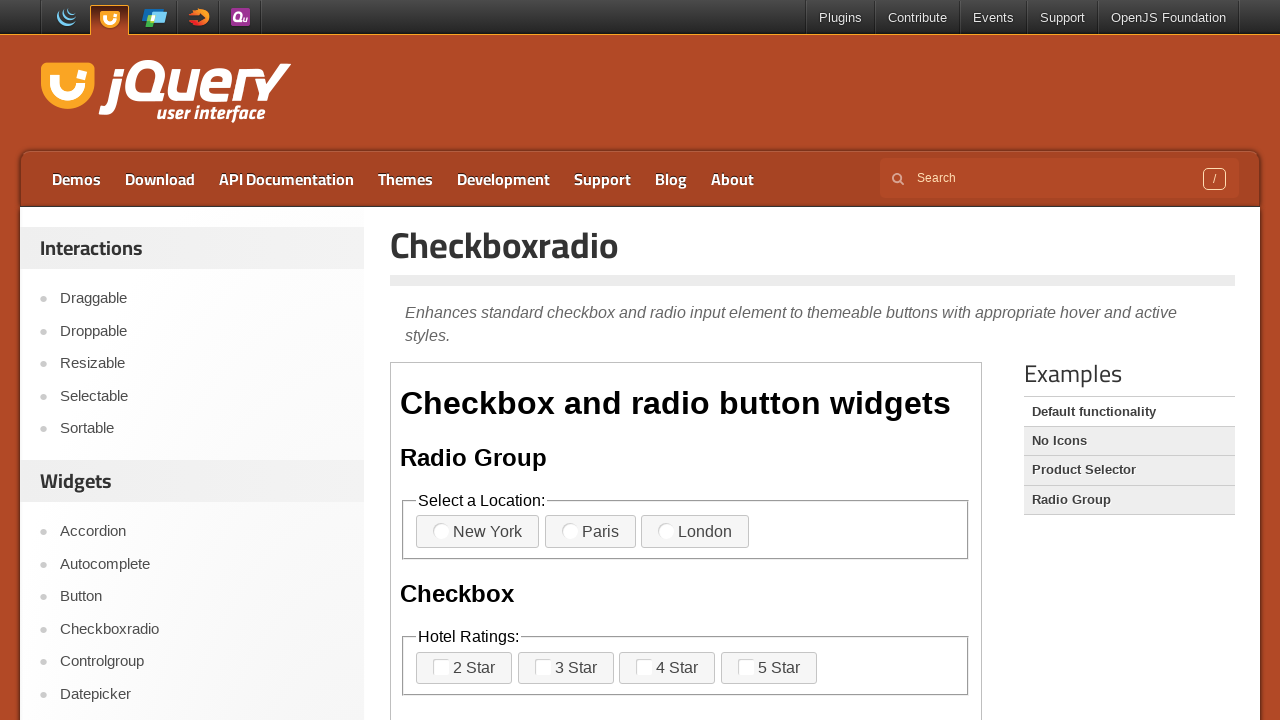

Located demo frame containing radio buttons
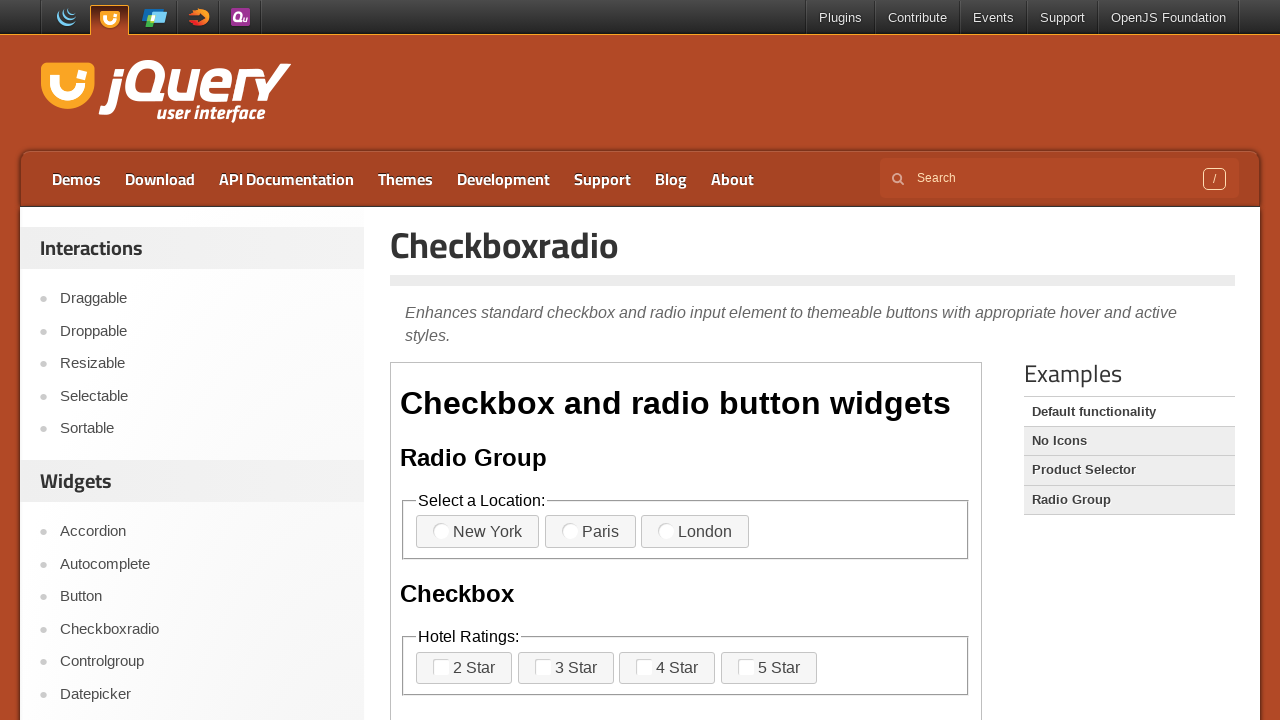

Clicked the first radio button at (441, 531) on .demo-frame >> internal:control=enter-frame >> xpath=//div[@class='widget']/fiel
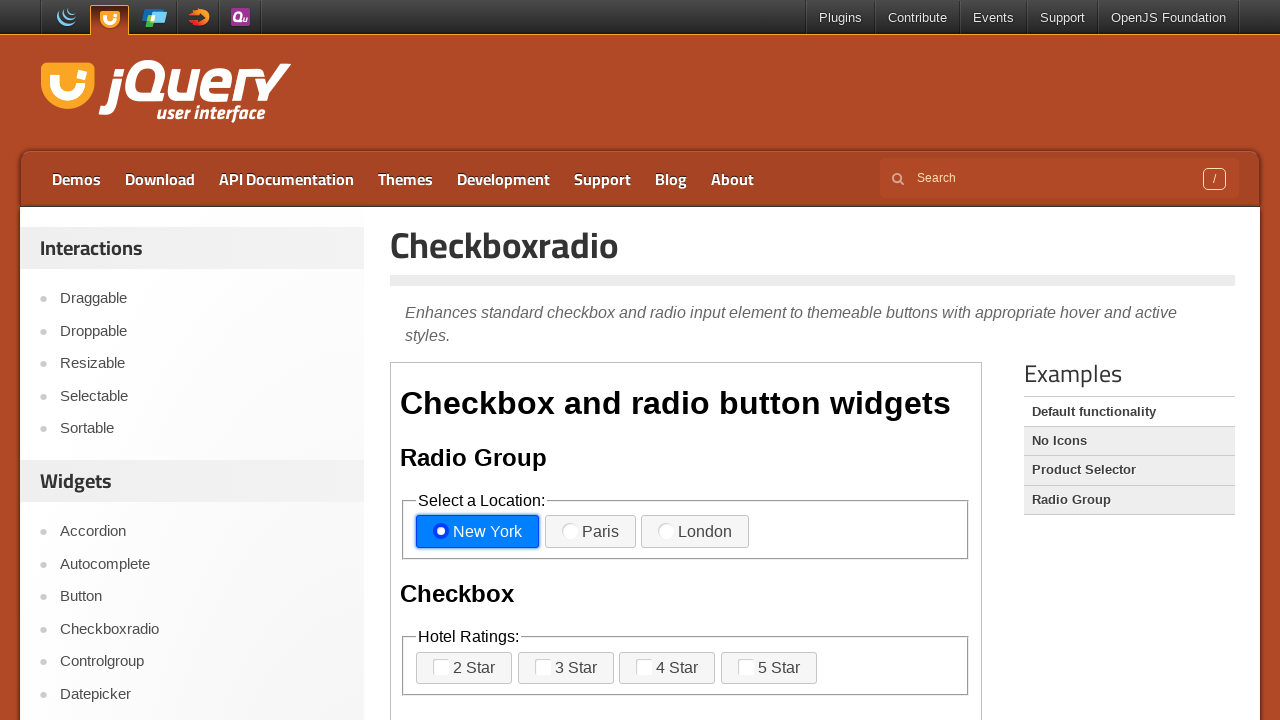

Located radio button label element
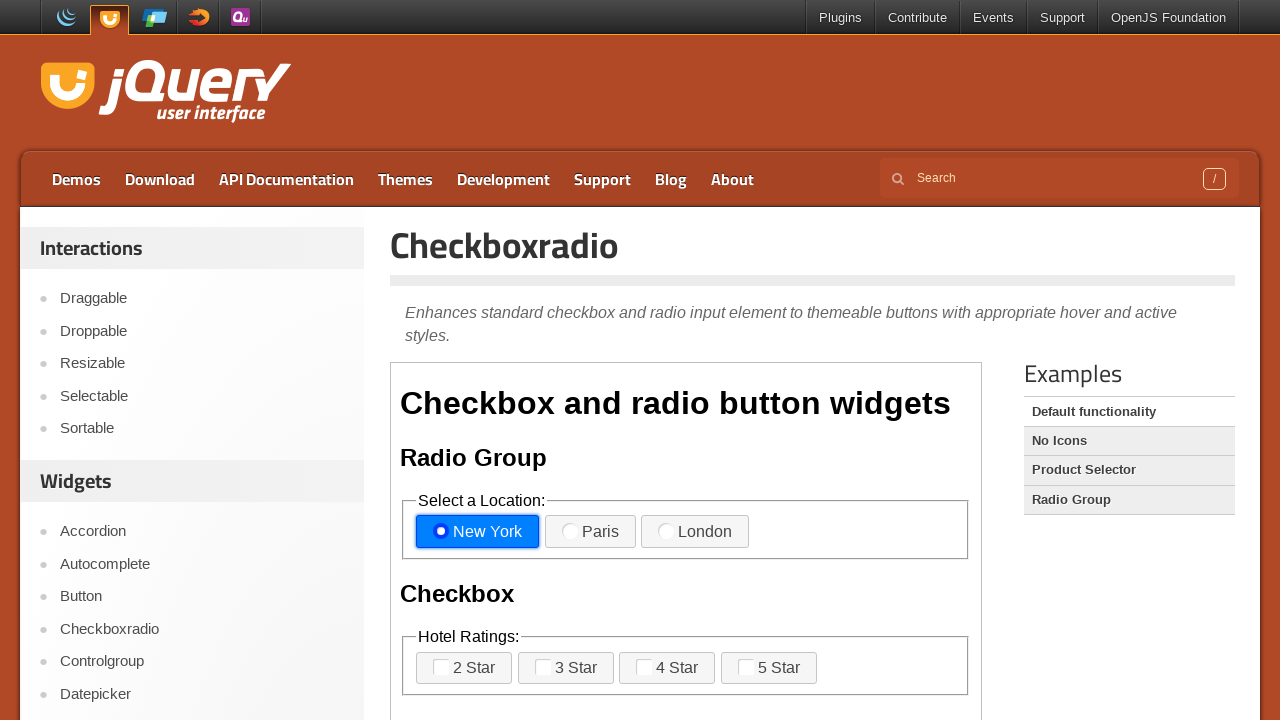

Retrieved class attribute: ui-checkboxradio-label ui-corner-all ui-button ui-widget ui-checkboxradio-radio-label ui-state-focus ui-visual-focus ui-checkboxradio-checked ui-state-active
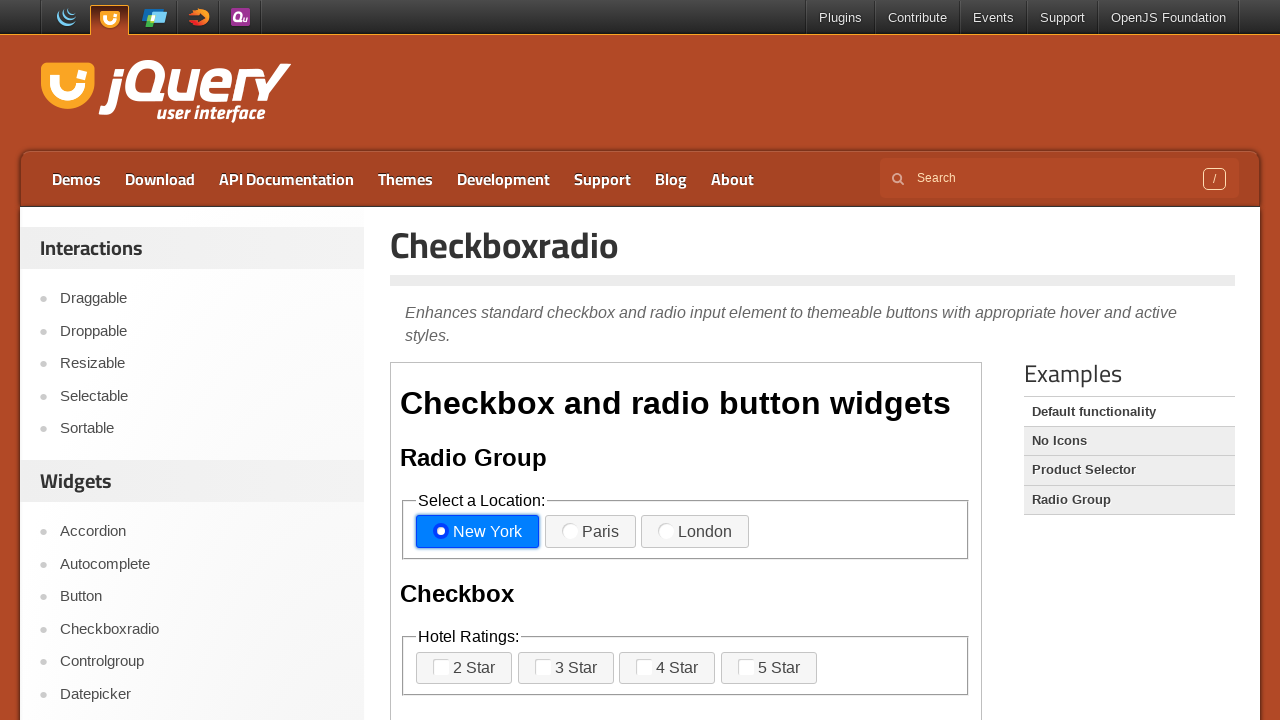

Verified radio button is checked with correct CSS classes
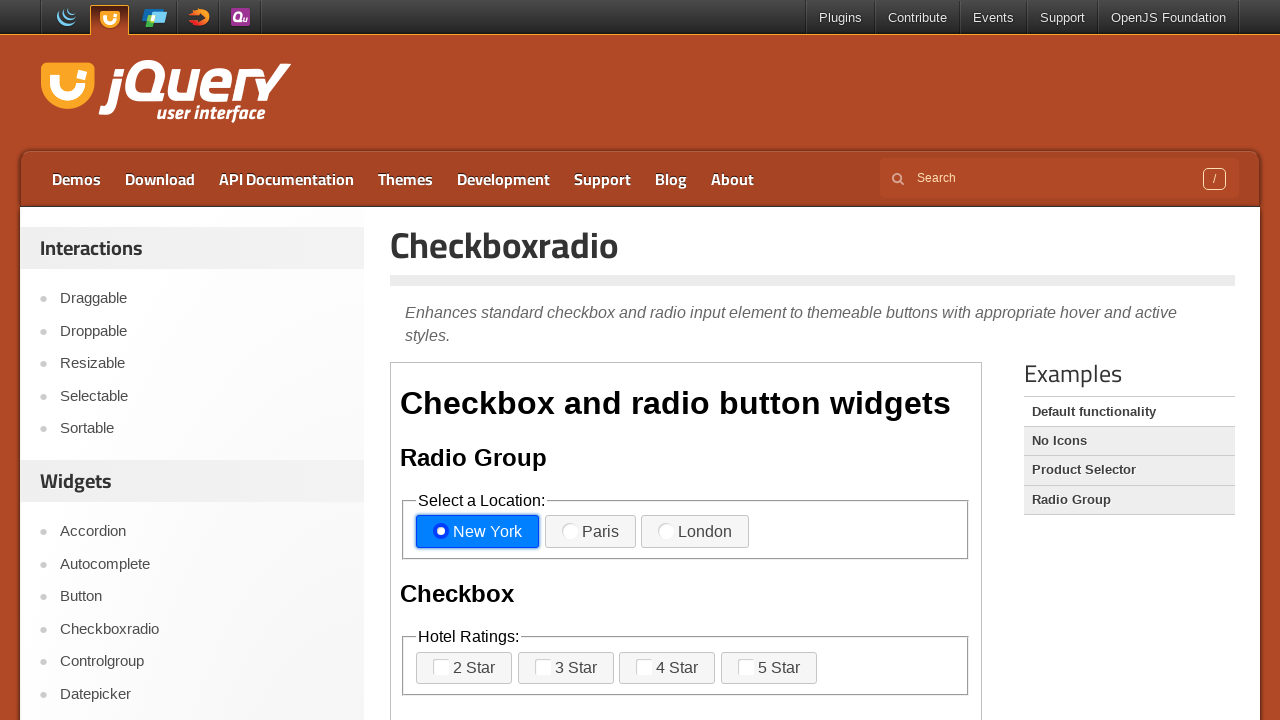

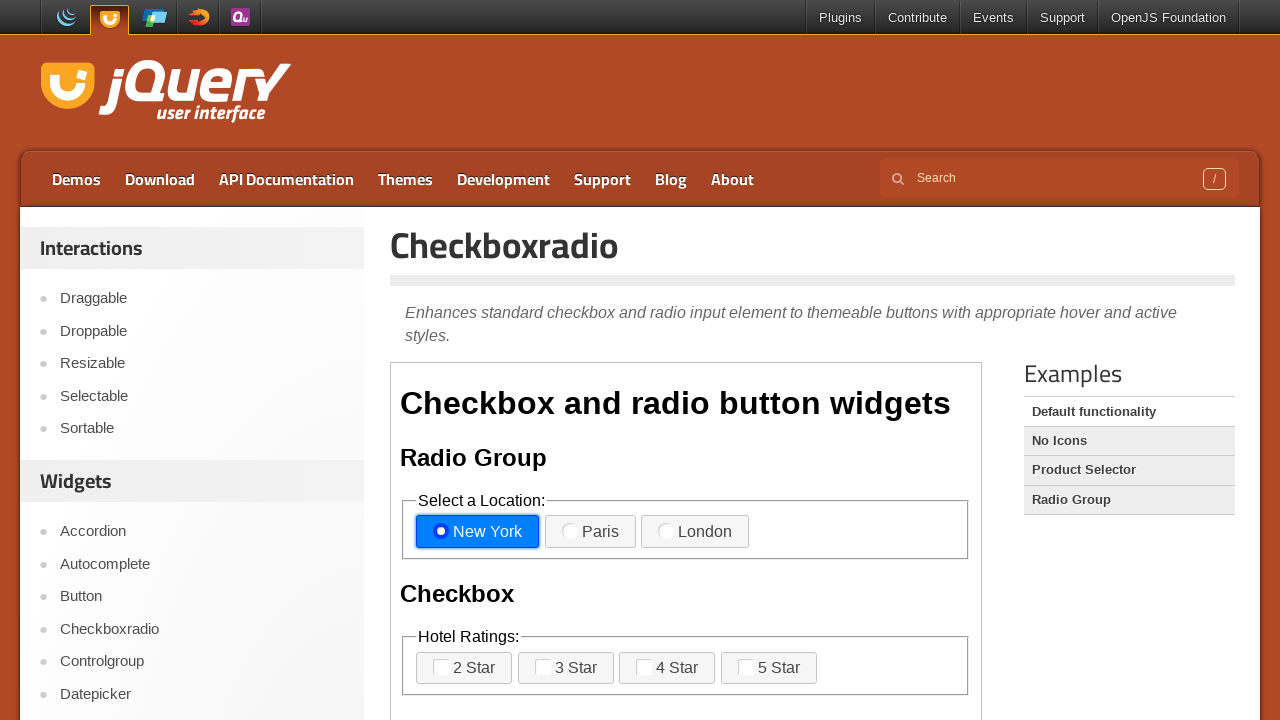